Tests mouse hover action on the "About Us" navigation menu element to trigger dropdown display

Starting URL: https://www.mountsinai.org/

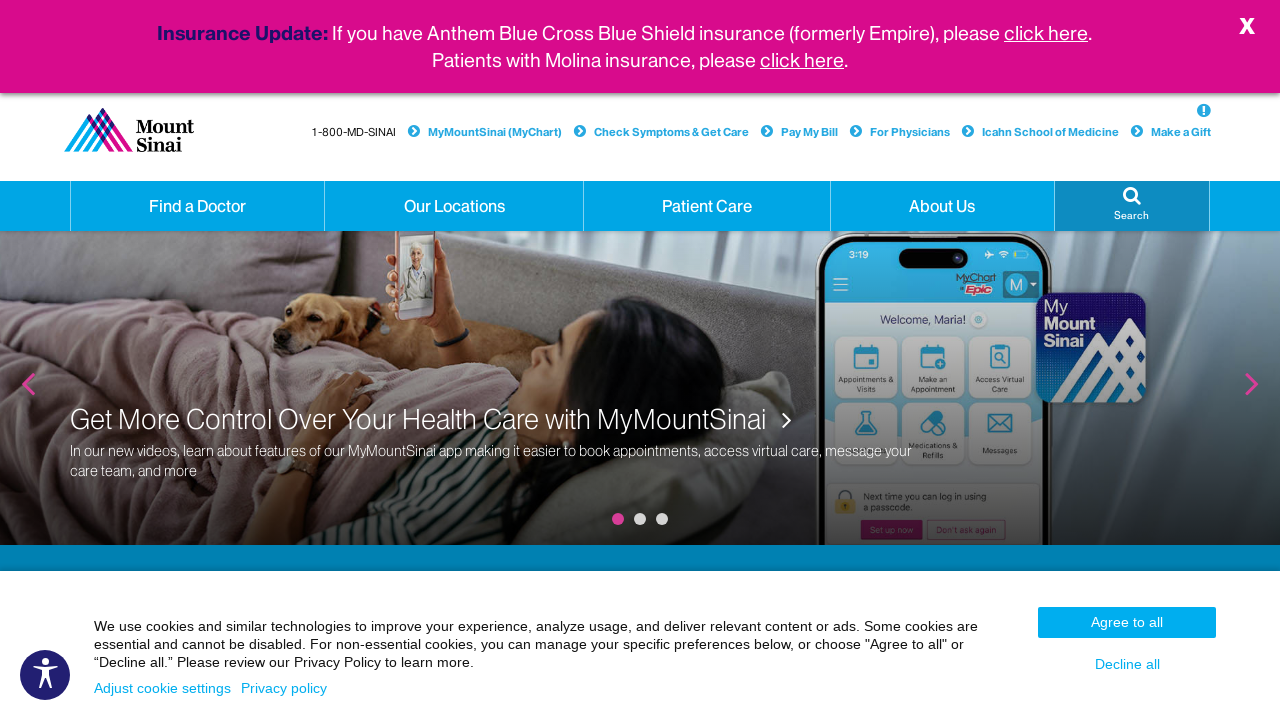

Hovered over 'About Us' navigation menu element at (942, 206) on xpath=//a[contains(text(), 'About Us') and @class='hidden-xs dropdown']
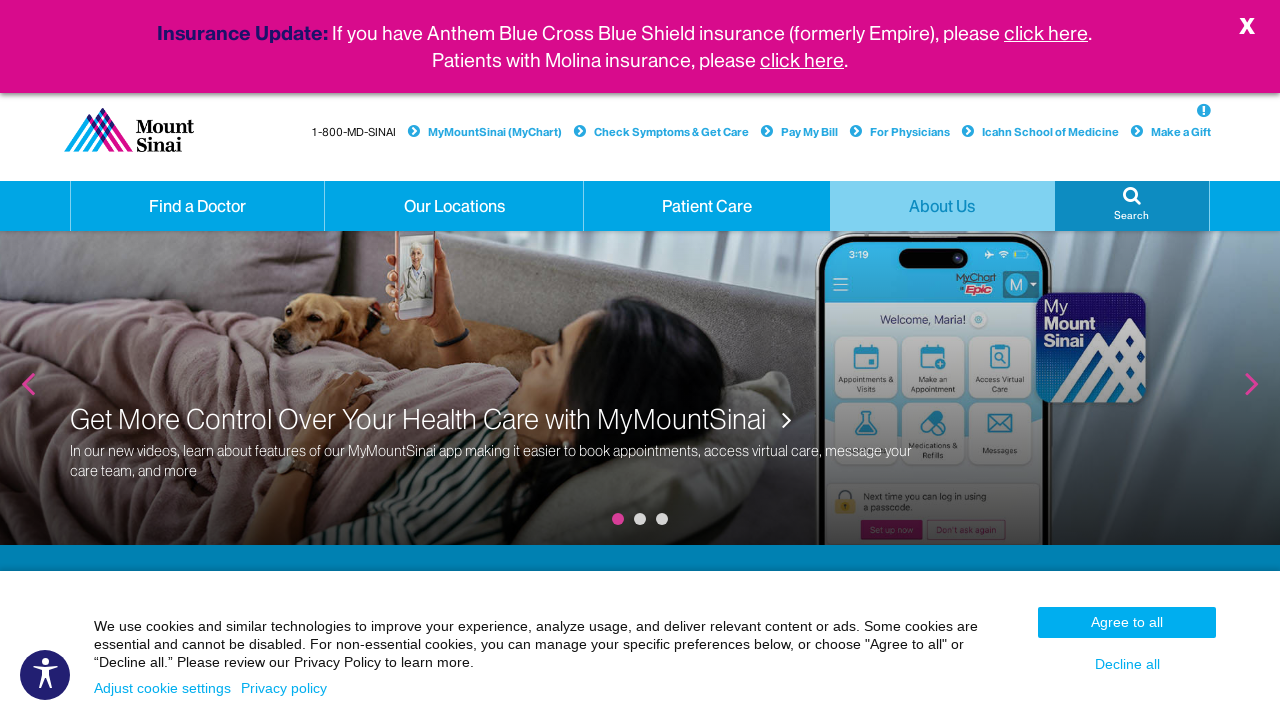

Waited 2 seconds to observe dropdown display from hover effect
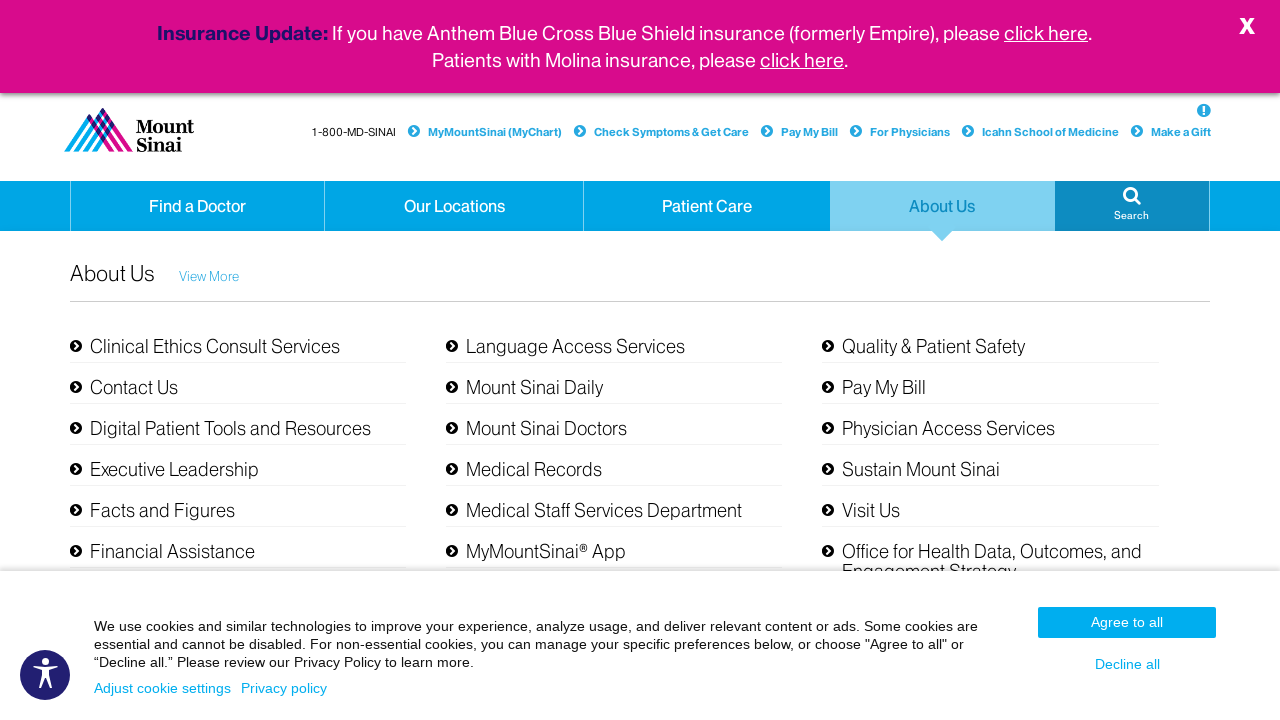

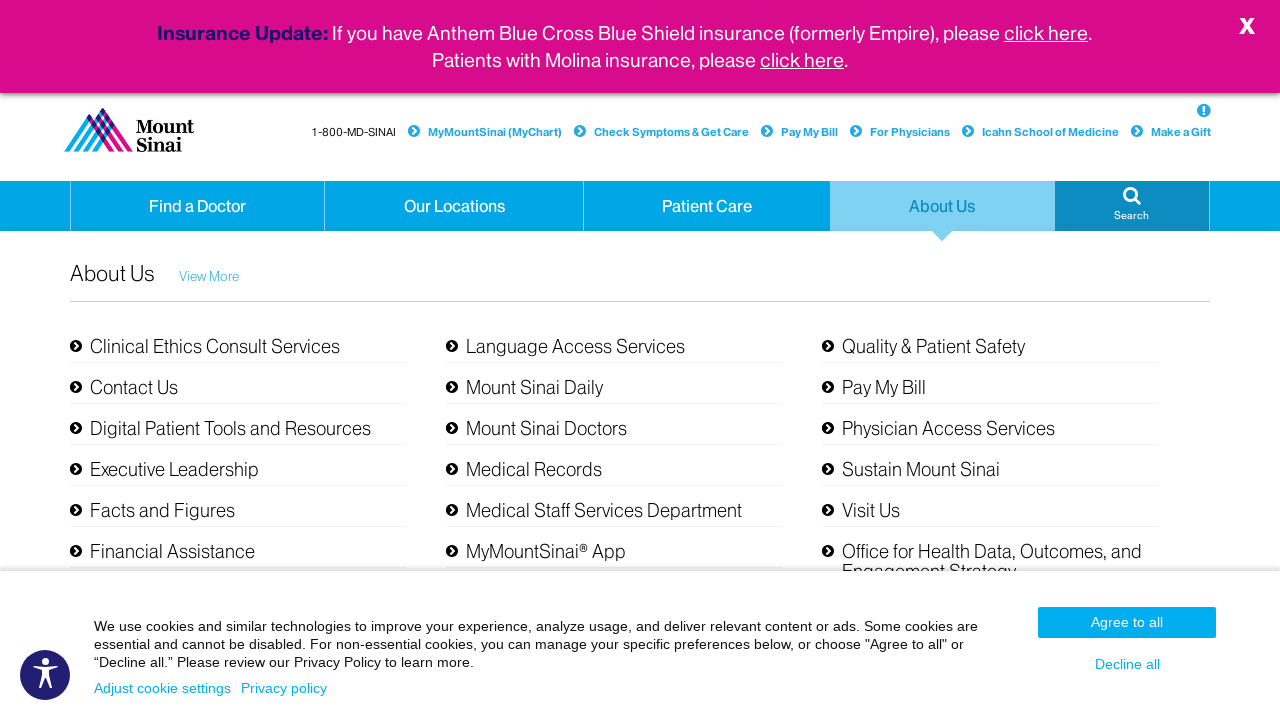